Tests keyboard events by filling a form and using keyboard shortcuts (Ctrl+A, Ctrl+C, Ctrl+V) to copy address from one field to another using sendKeys method

Starting URL: https://demoqa.com/text-box

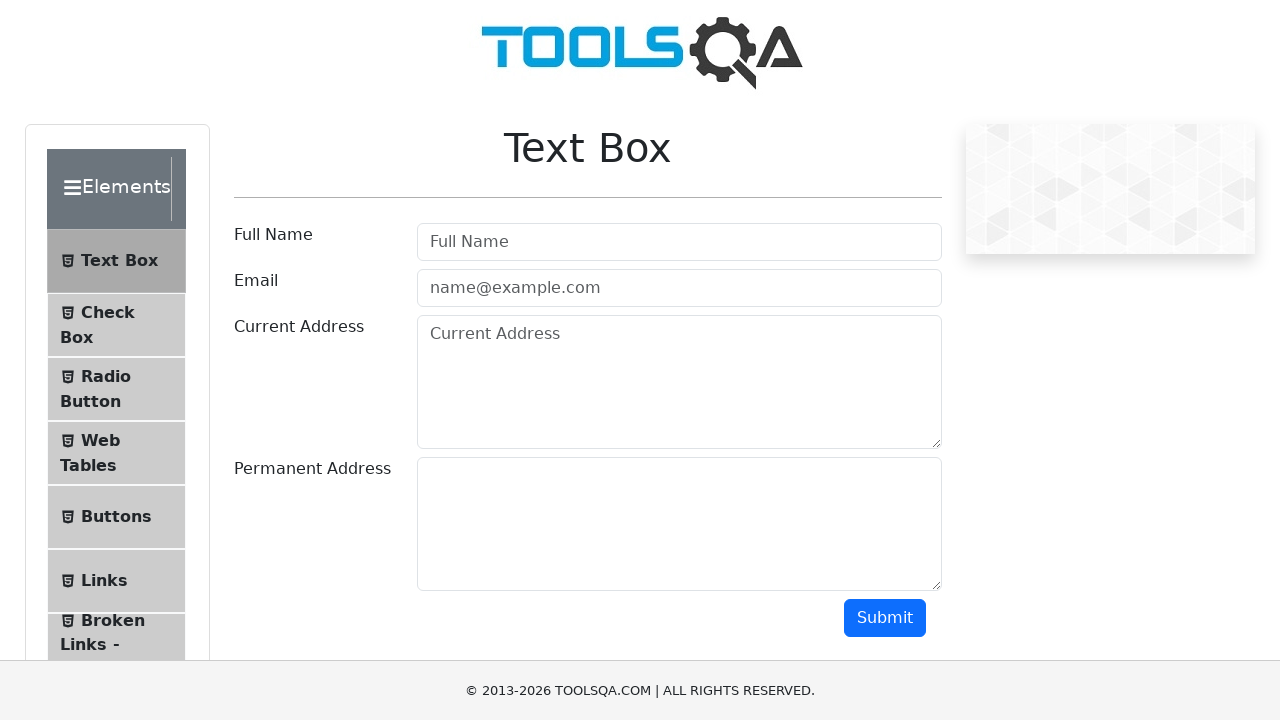

Filled full name field with 'Mr.Peter Haynes' on #userName
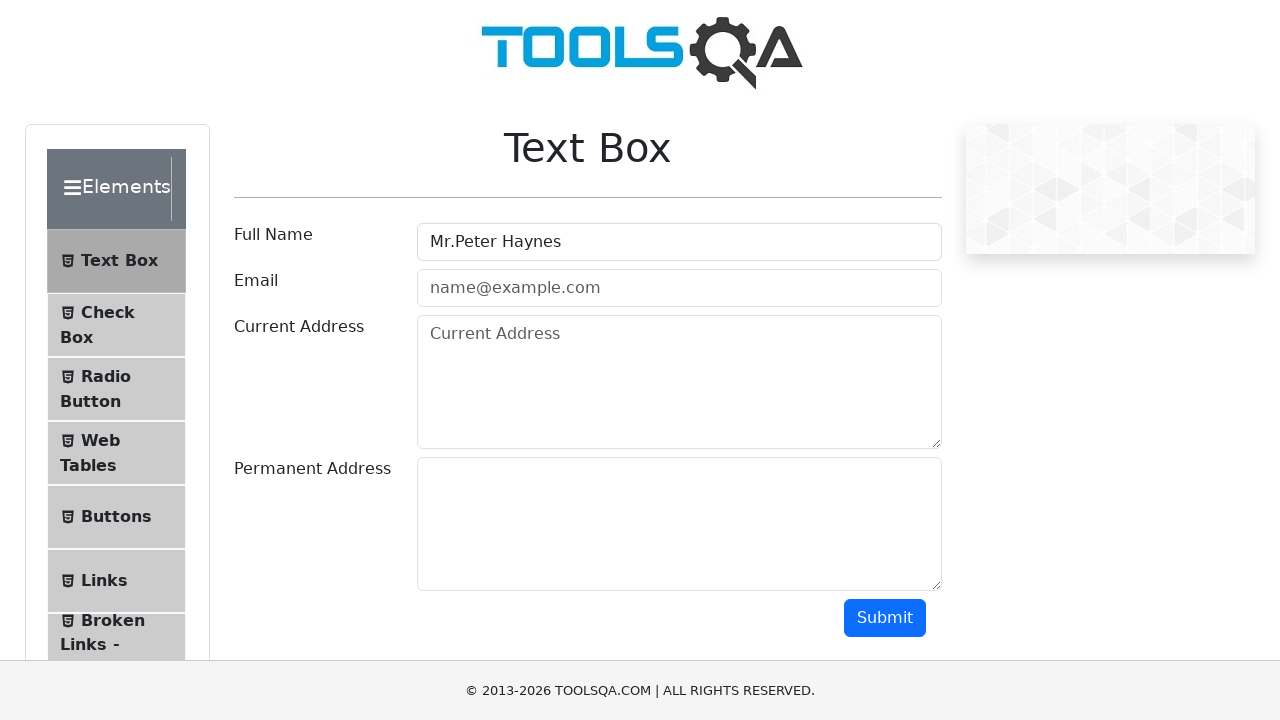

Filled email field with 'PeterHaynes@toolsqa.com' on #userEmail
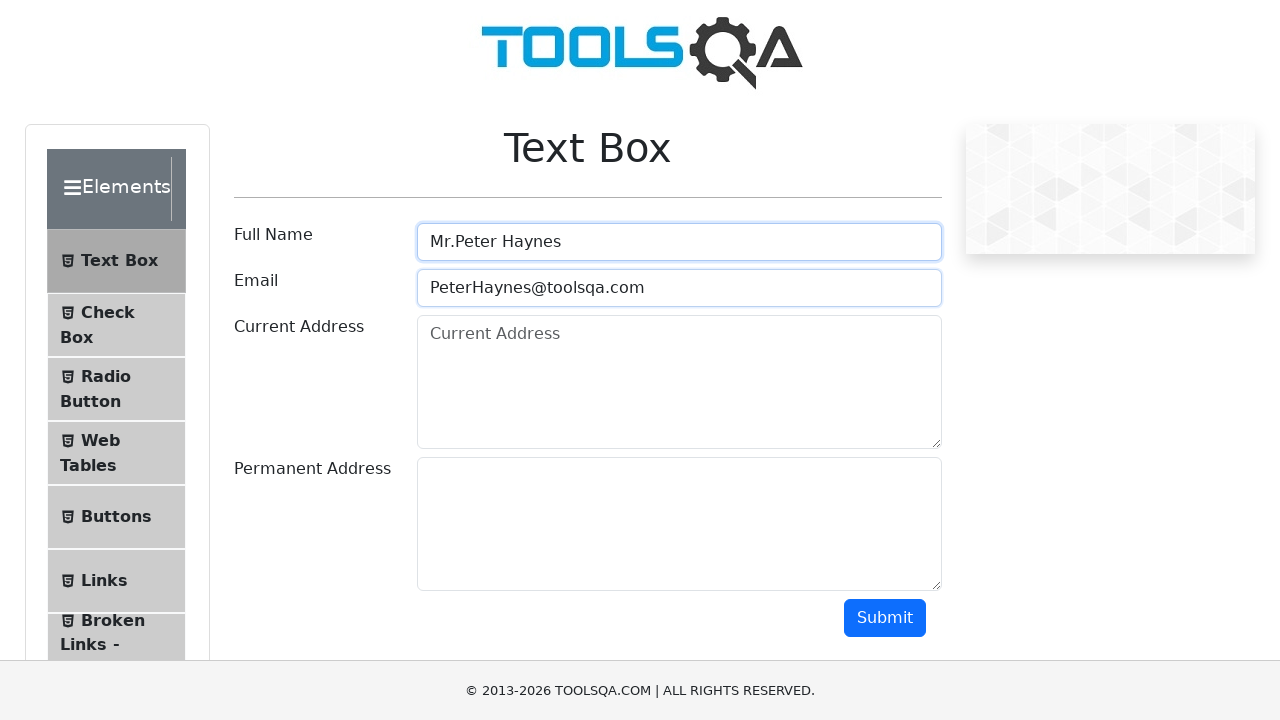

Filled current address field with '43 School Lane London EC71 9GO' on #currentAddress
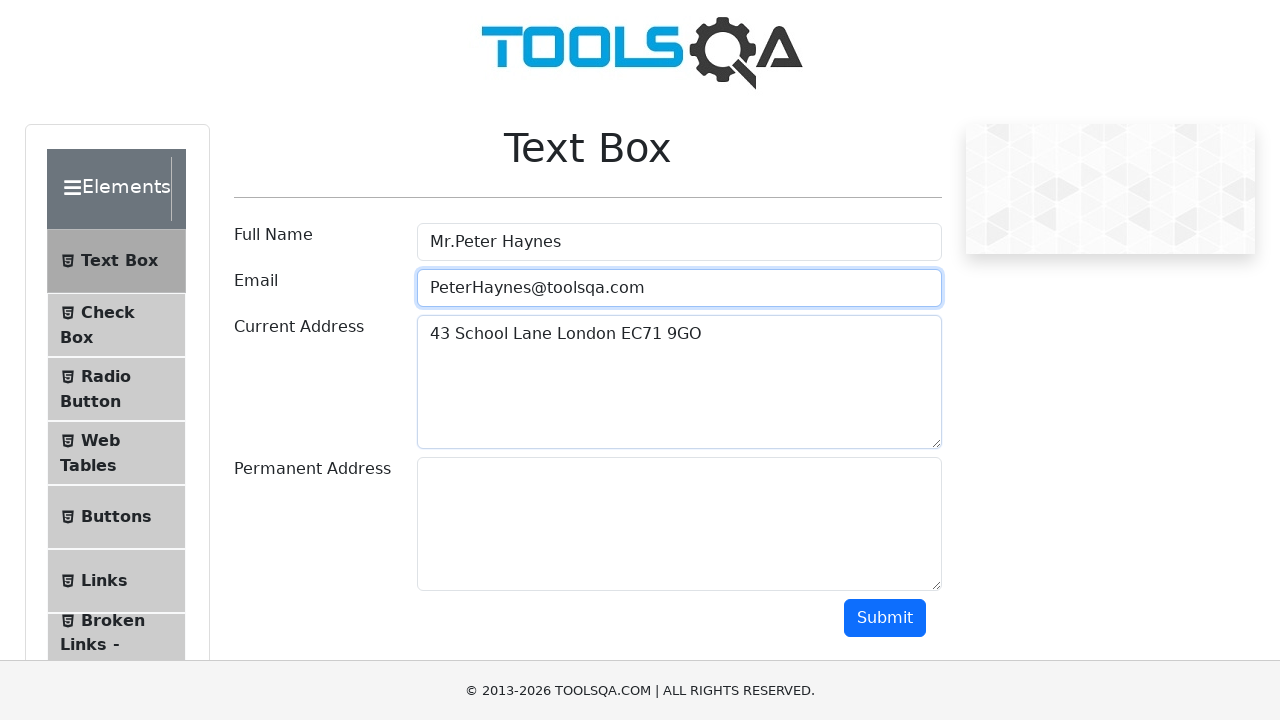

Focused on current address field on #currentAddress
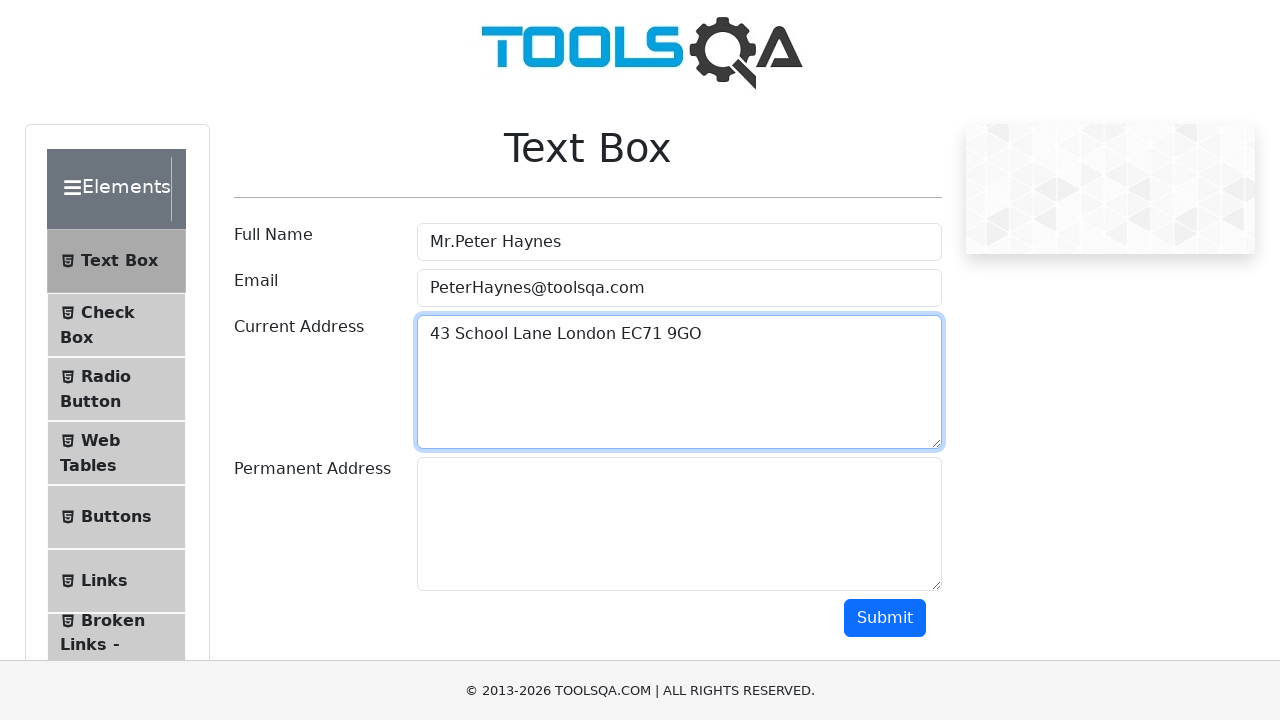

Selected all text in current address field using Ctrl+A
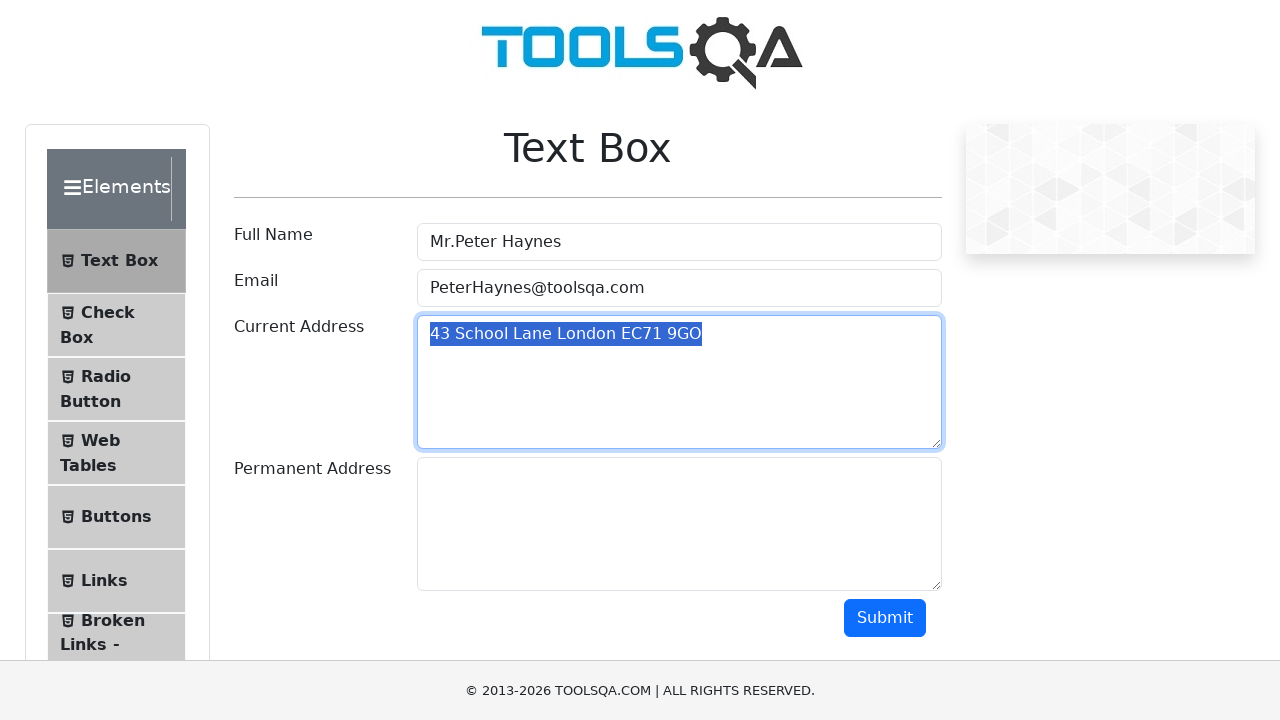

Copied selected address text using Ctrl+C
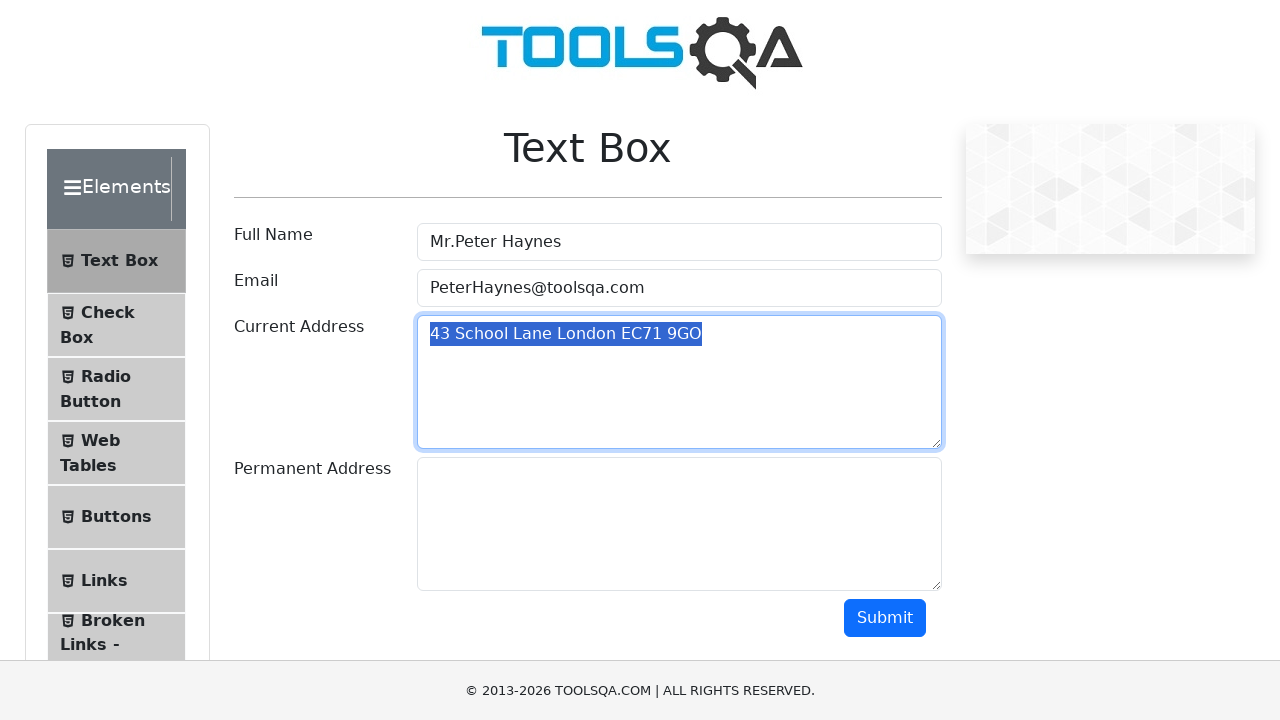

Navigated to permanent address field using Tab key
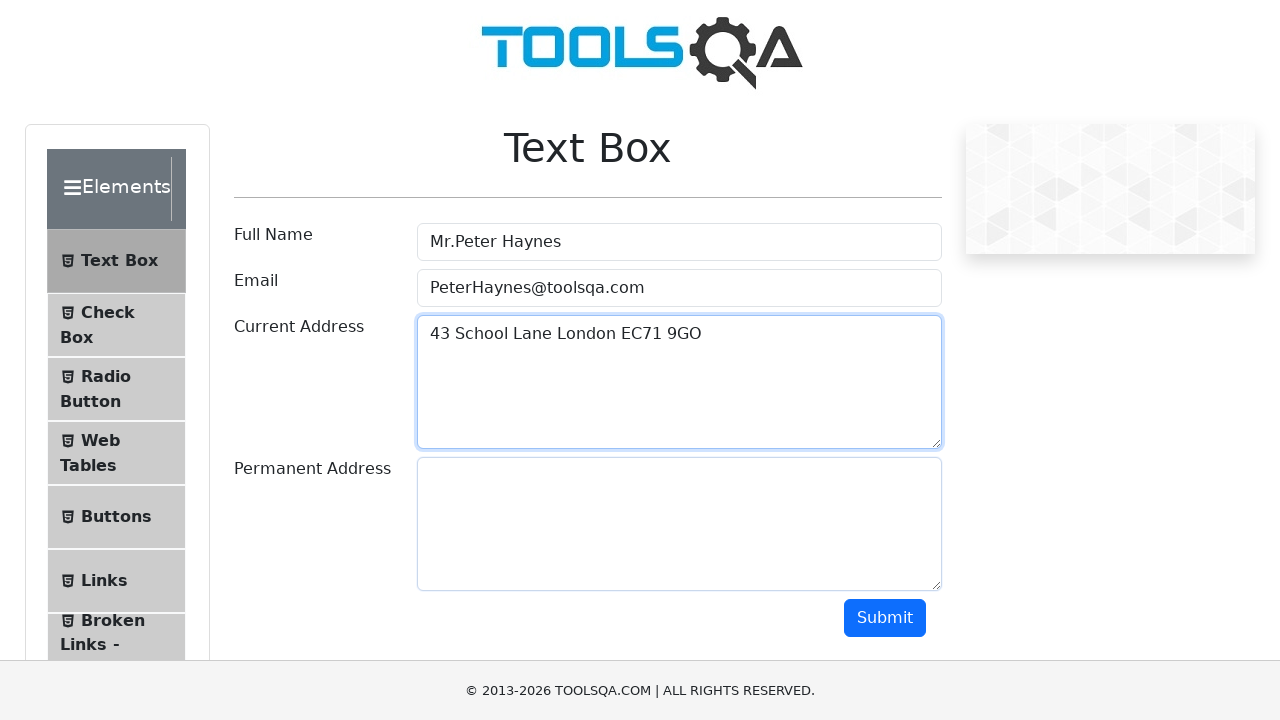

Pasted copied address into permanent address field using Ctrl+V
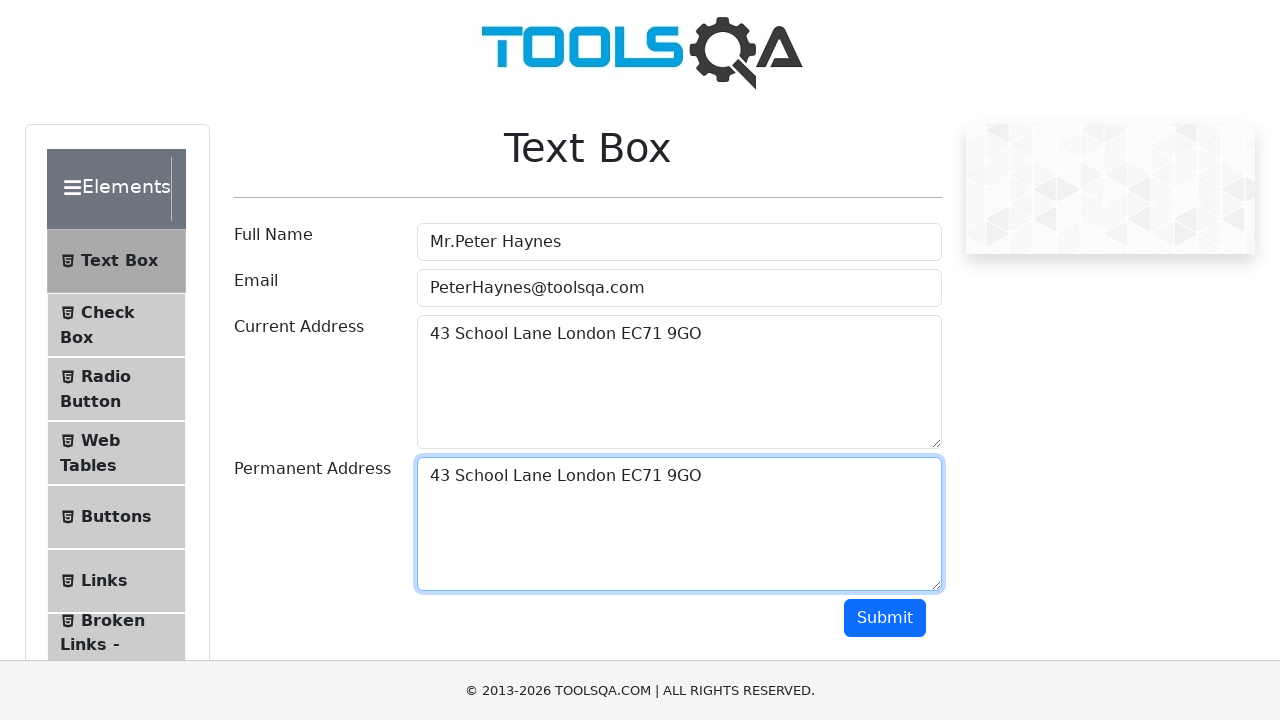

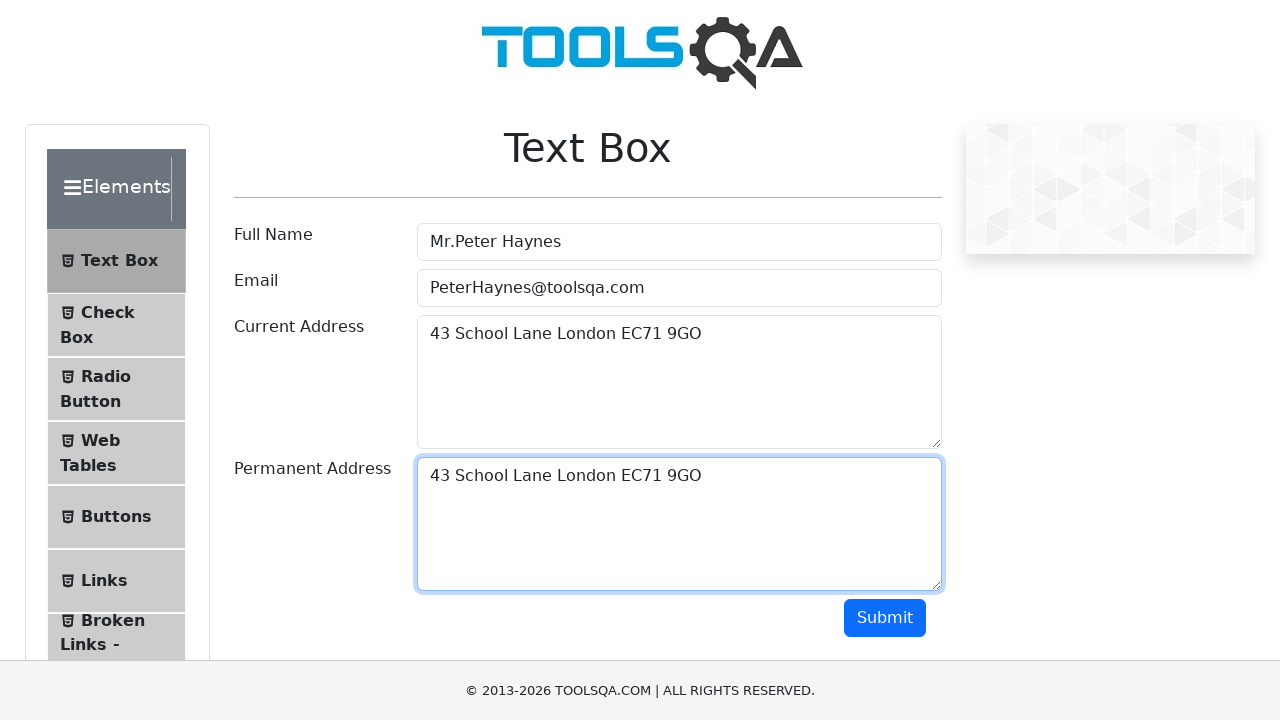